Tests that browser back button works correctly with todo filters

Starting URL: https://demo.playwright.dev/todomvc

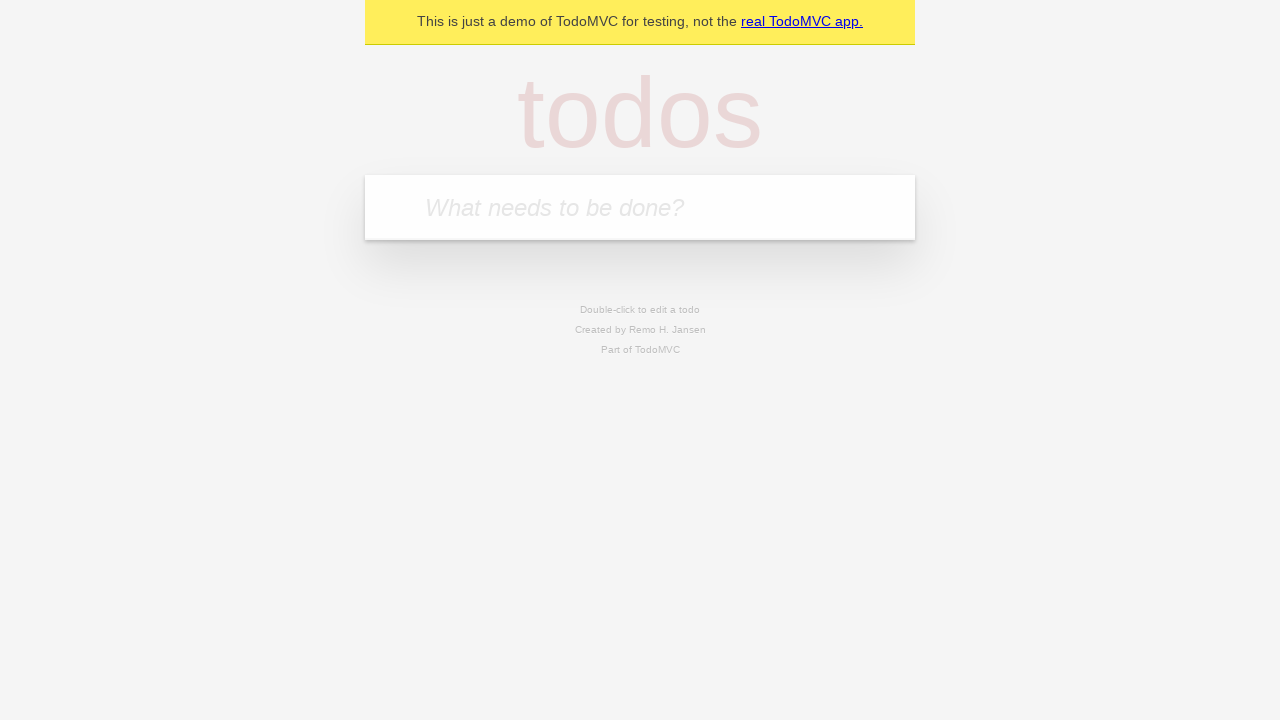

Filled todo input with 'buy some cheese' on internal:attr=[placeholder="What needs to be done?"i]
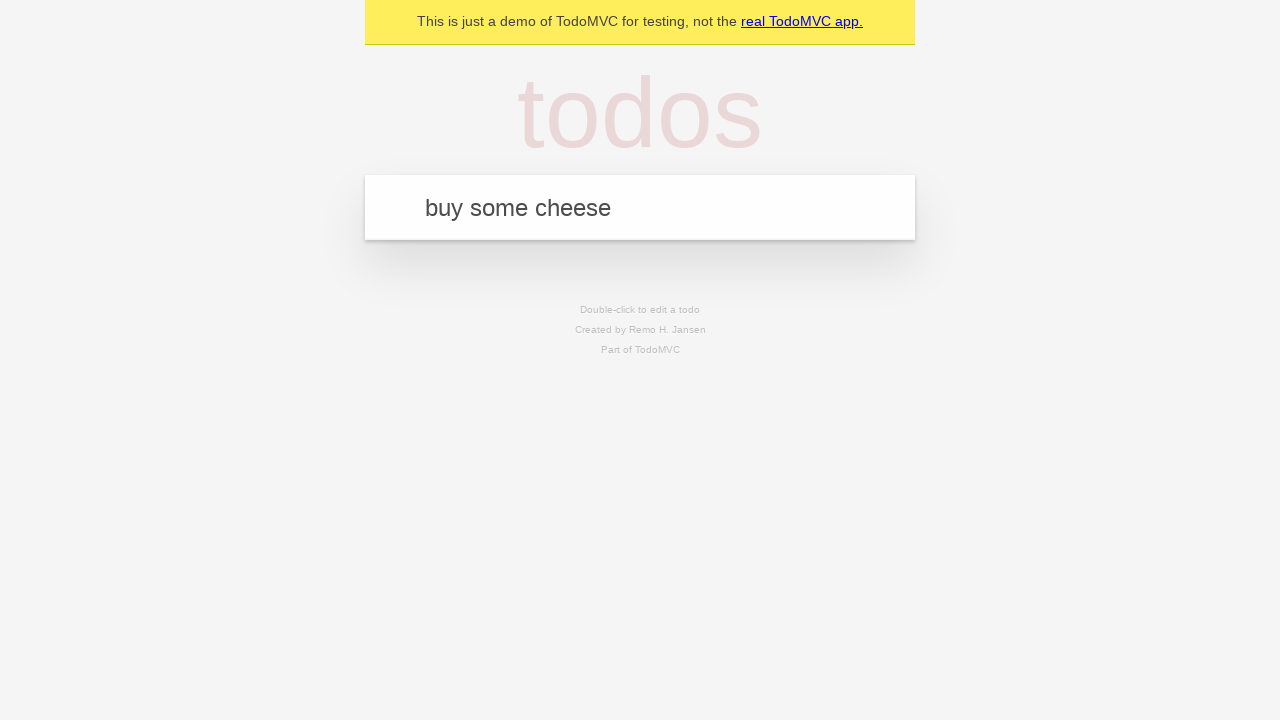

Pressed Enter to add first todo on internal:attr=[placeholder="What needs to be done?"i]
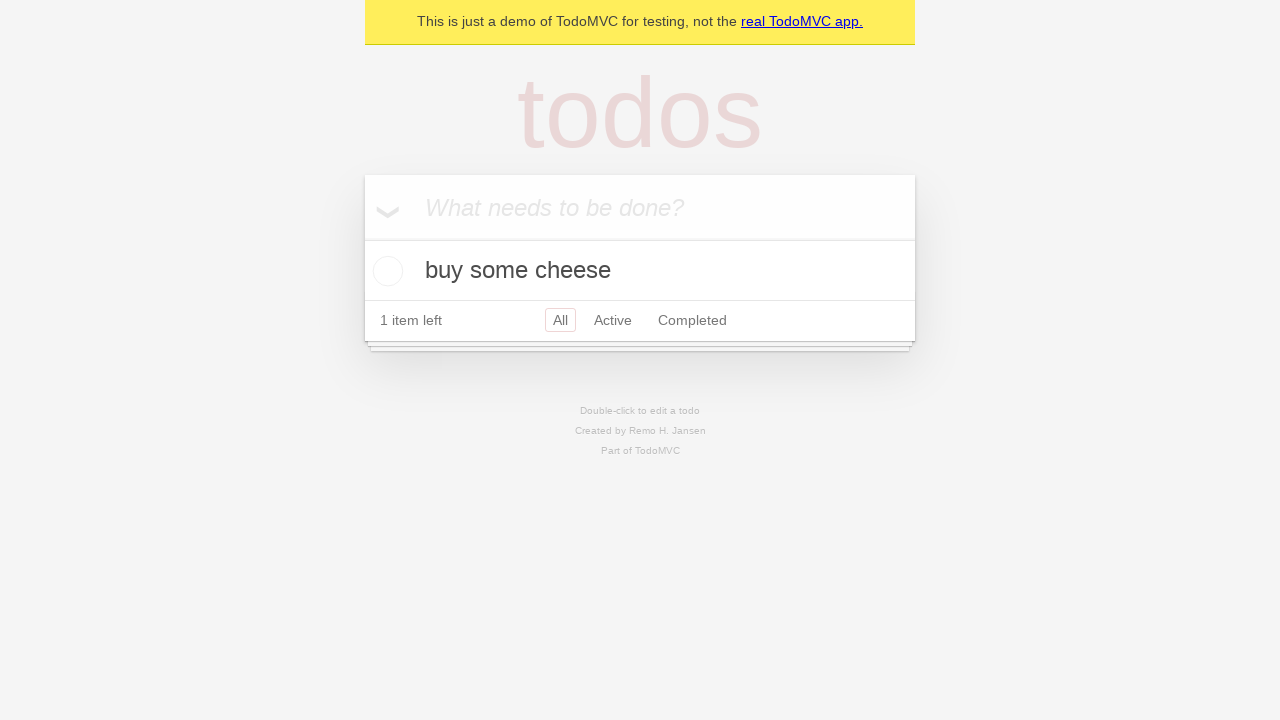

Filled todo input with 'feed the cat' on internal:attr=[placeholder="What needs to be done?"i]
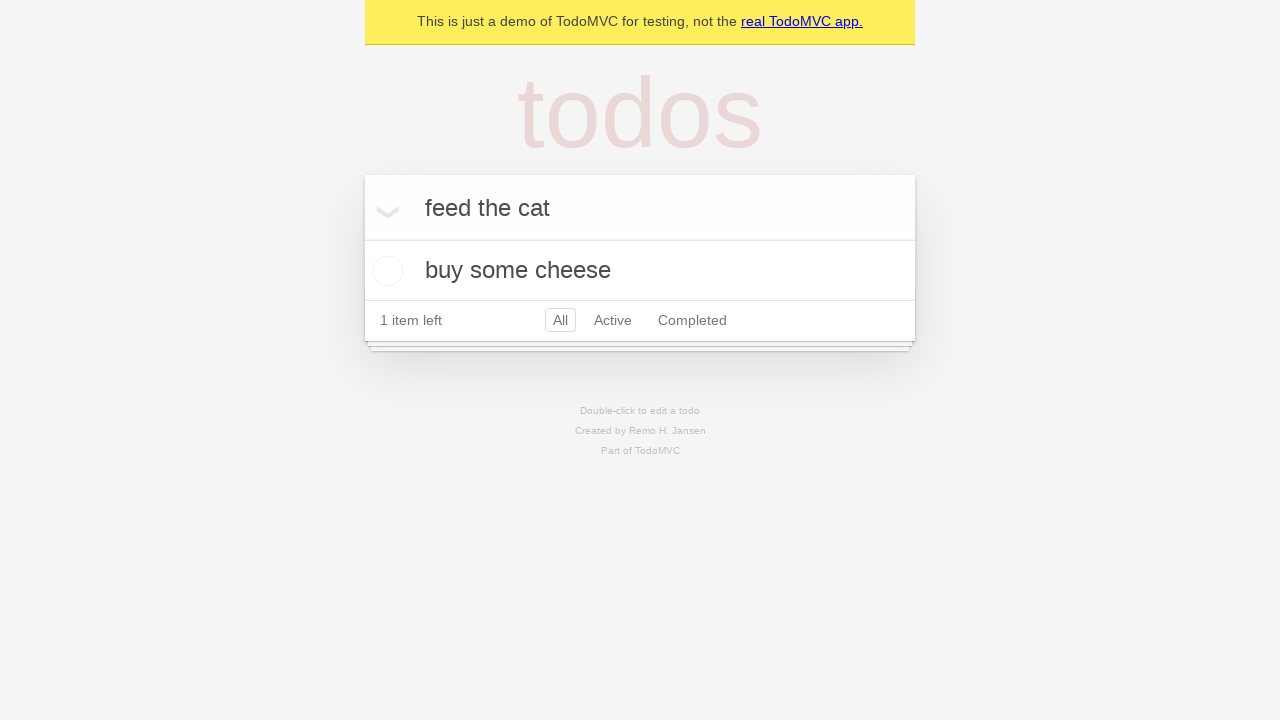

Pressed Enter to add second todo on internal:attr=[placeholder="What needs to be done?"i]
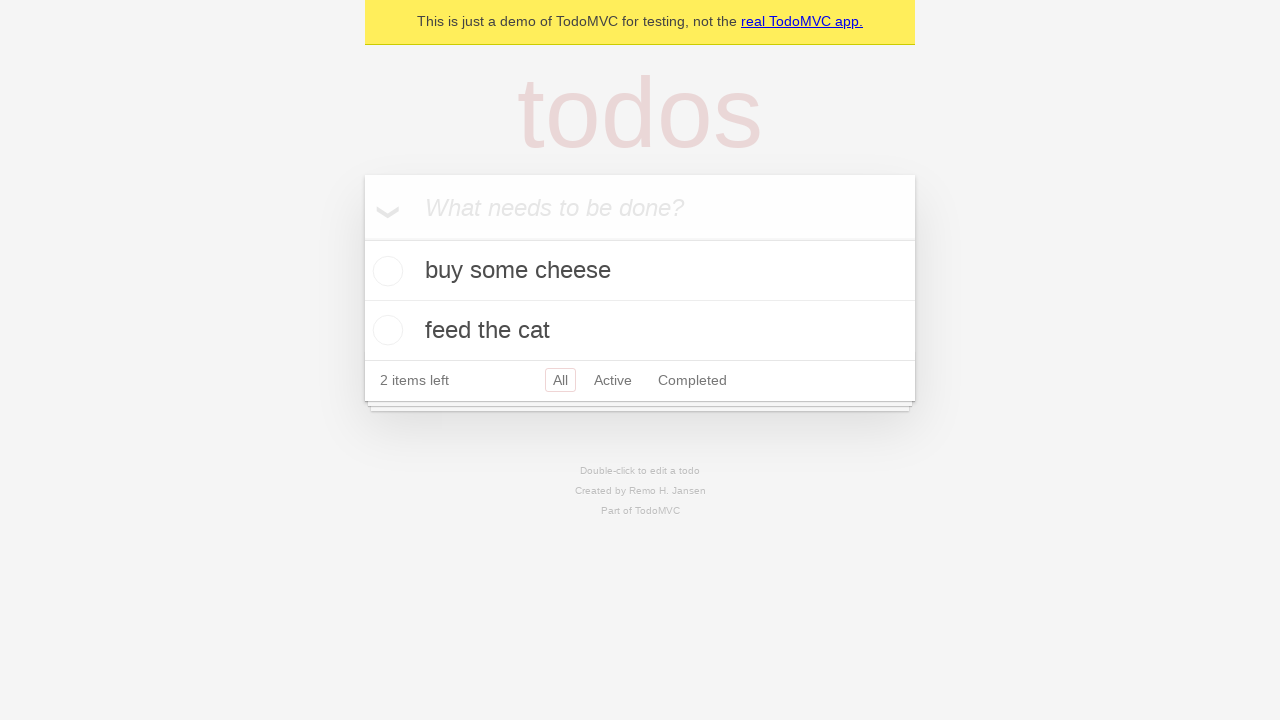

Filled todo input with 'book a doctors appointment' on internal:attr=[placeholder="What needs to be done?"i]
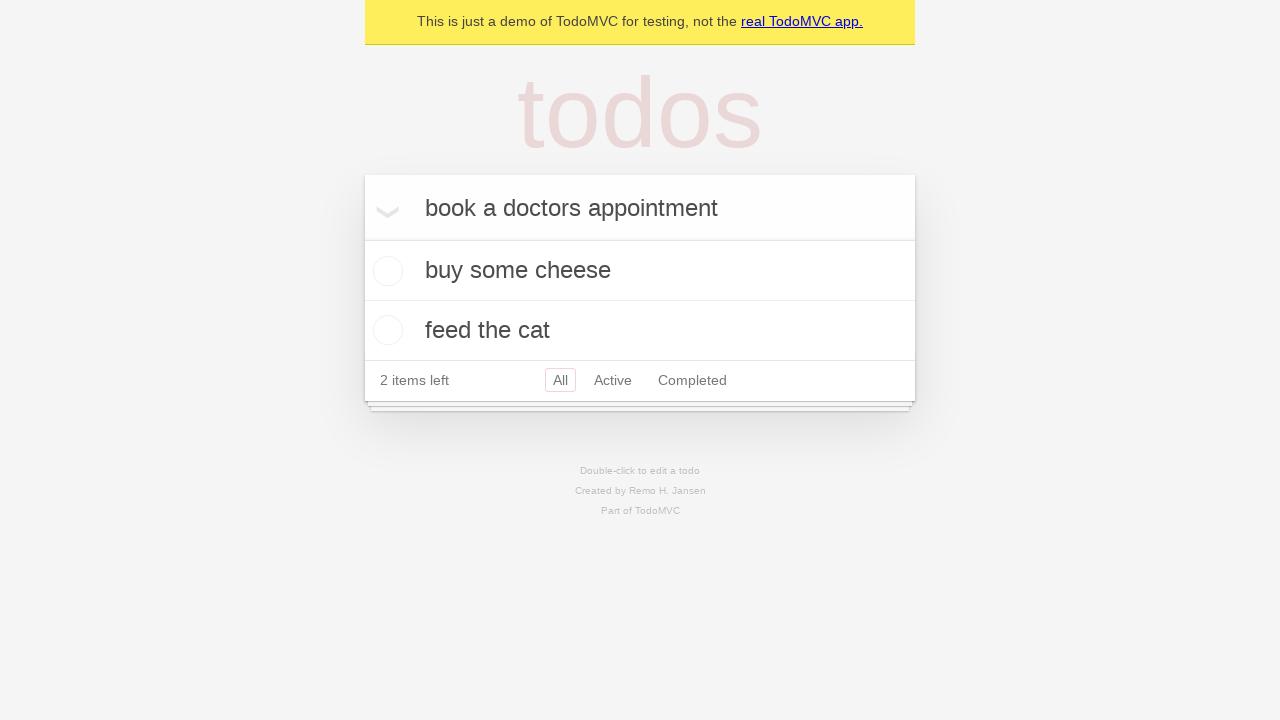

Pressed Enter to add third todo on internal:attr=[placeholder="What needs to be done?"i]
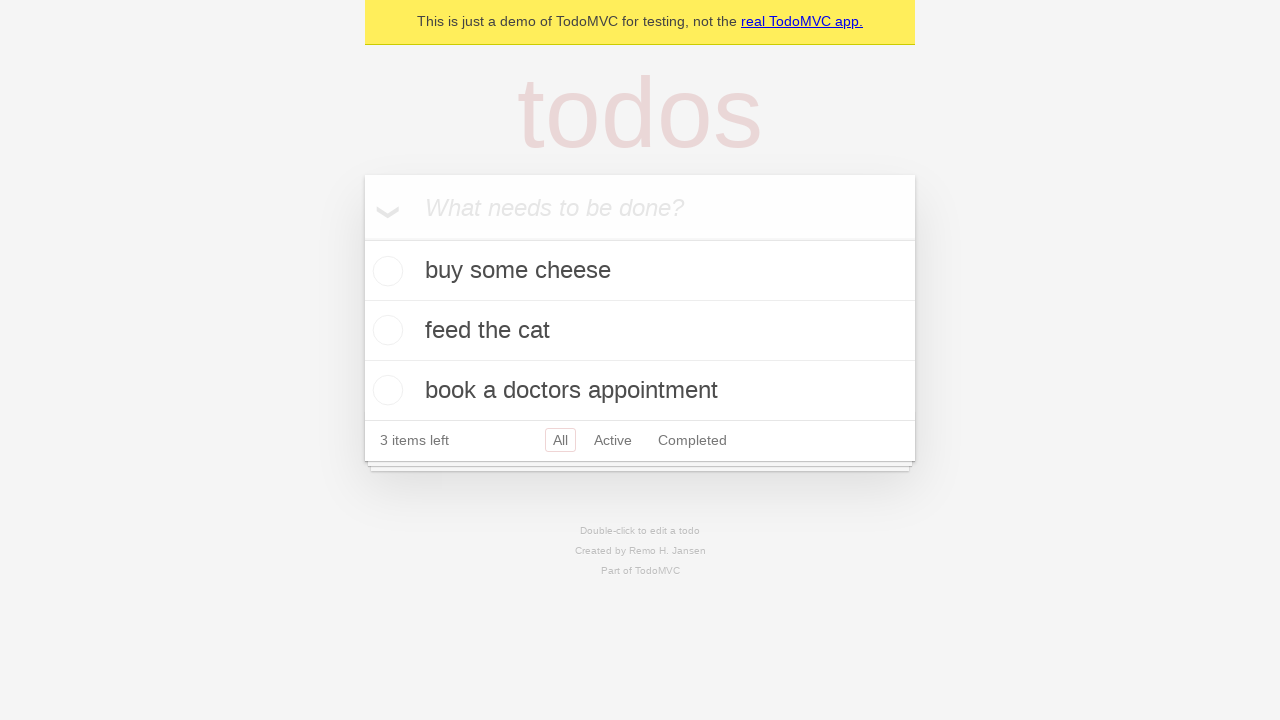

Marked second todo as complete at (385, 330) on internal:testid=[data-testid="todo-item"s] >> nth=1 >> internal:role=checkbox
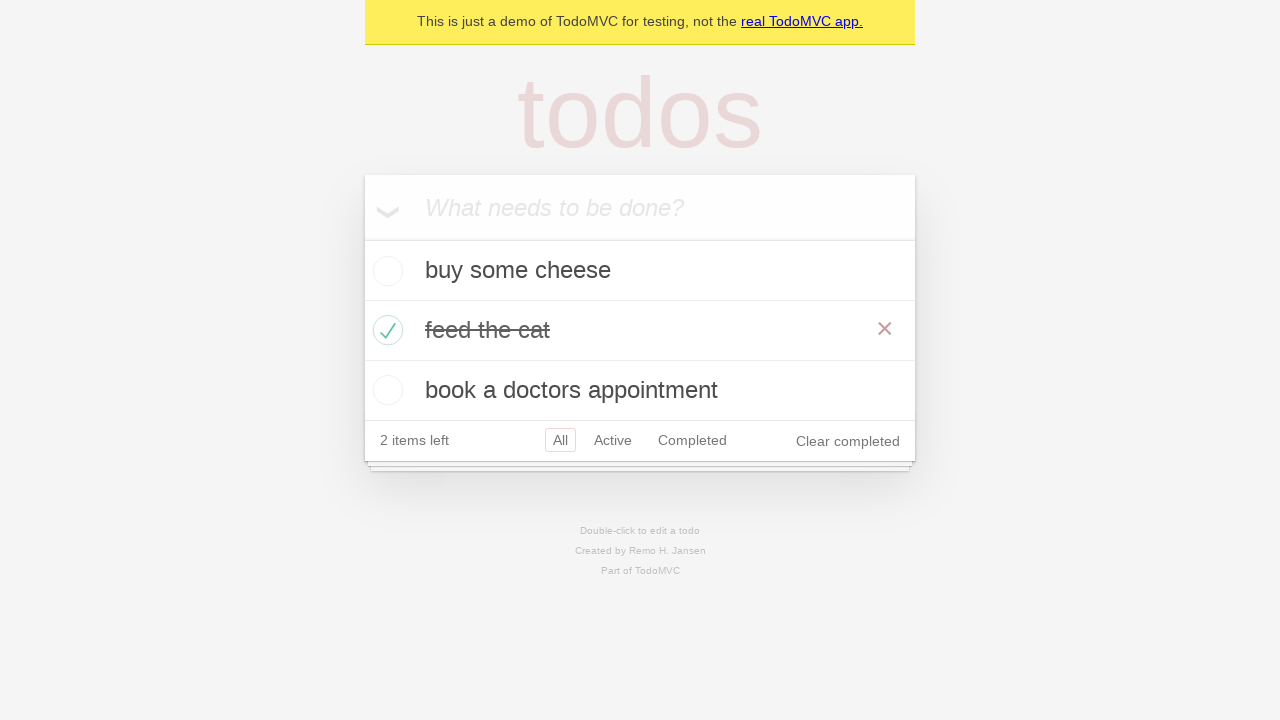

Clicked 'All' filter to show all todos at (560, 440) on internal:role=link[name="All"i]
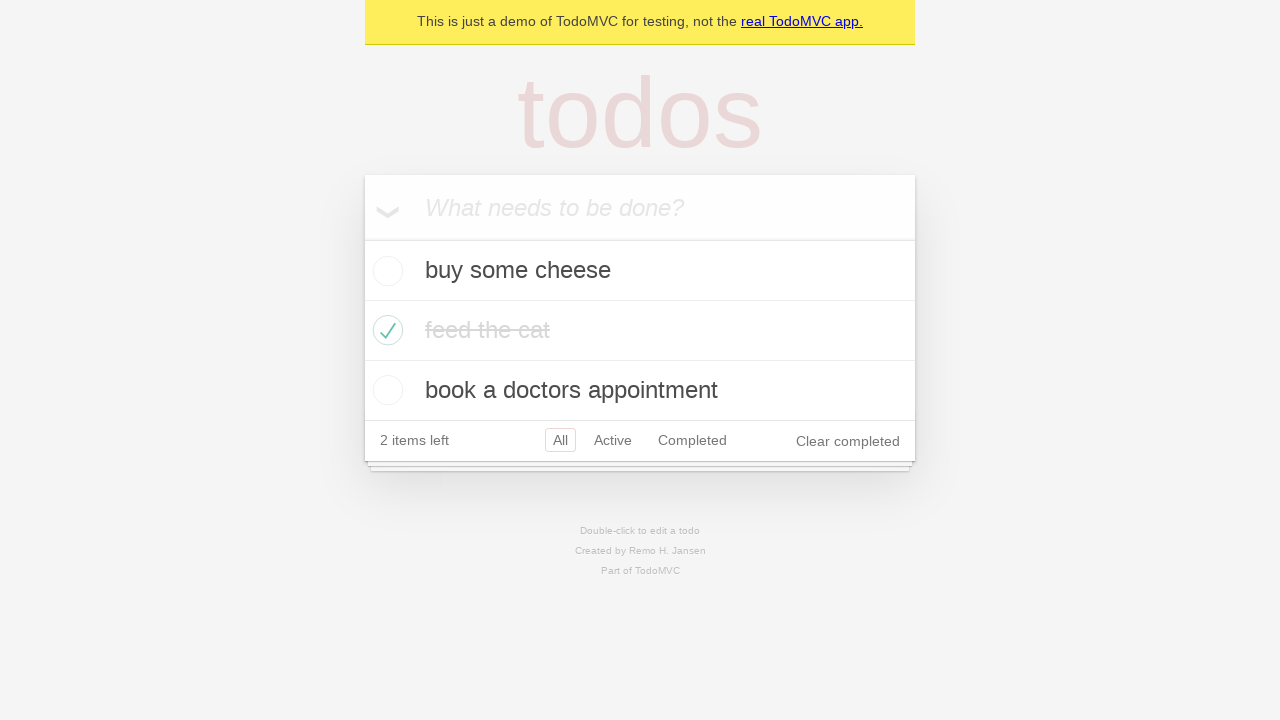

Clicked 'Active' filter to show active todos at (613, 440) on internal:role=link[name="Active"i]
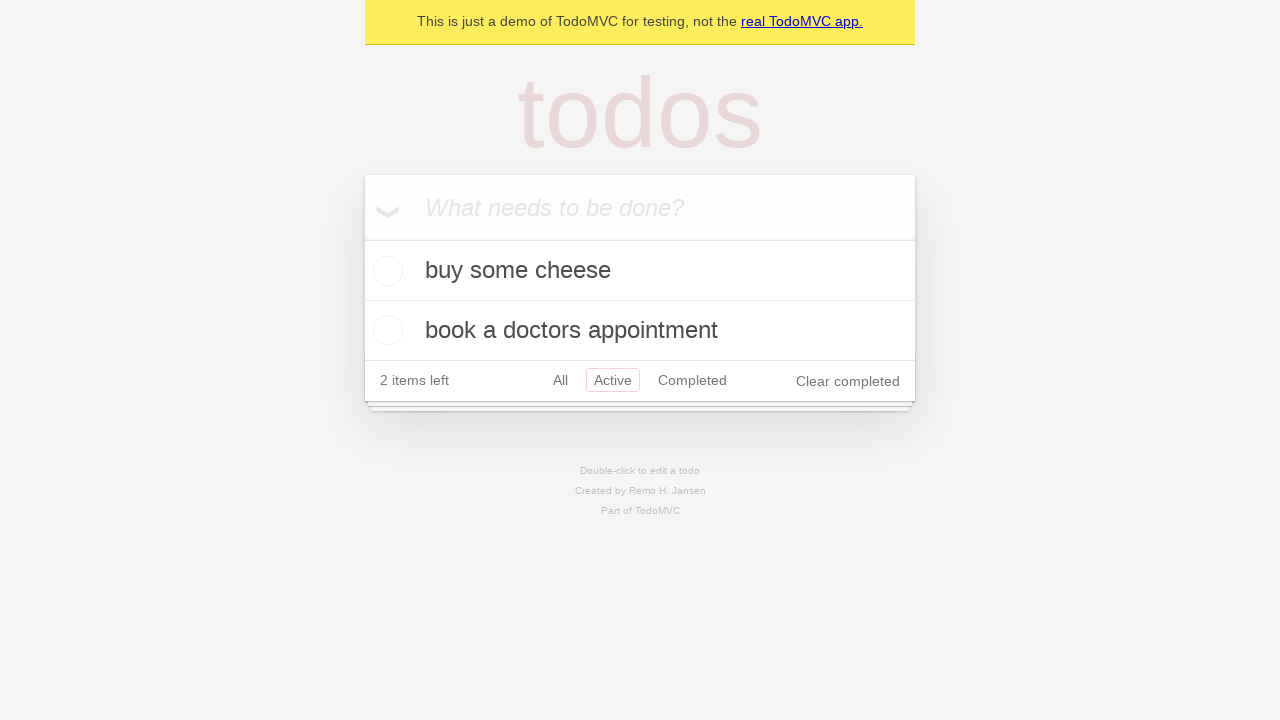

Clicked 'Completed' filter to show completed todos at (692, 380) on internal:role=link[name="Completed"i]
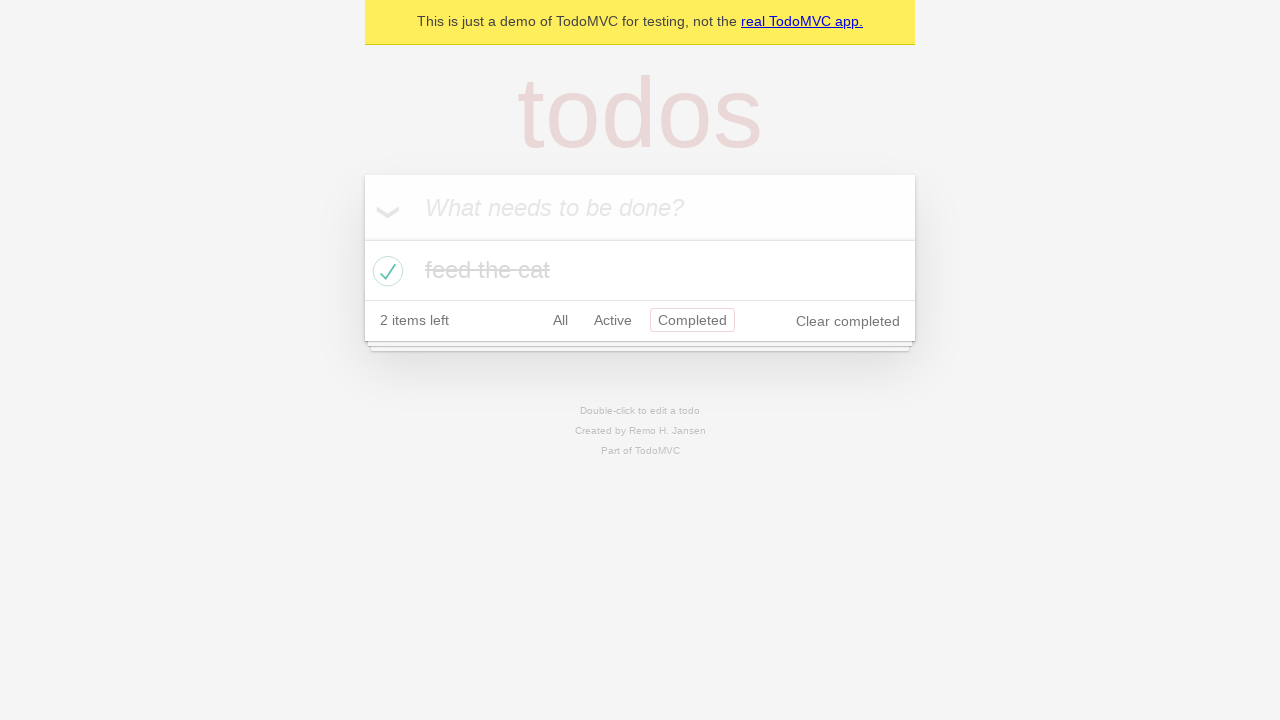

Navigated back one step (to 'Active' filter)
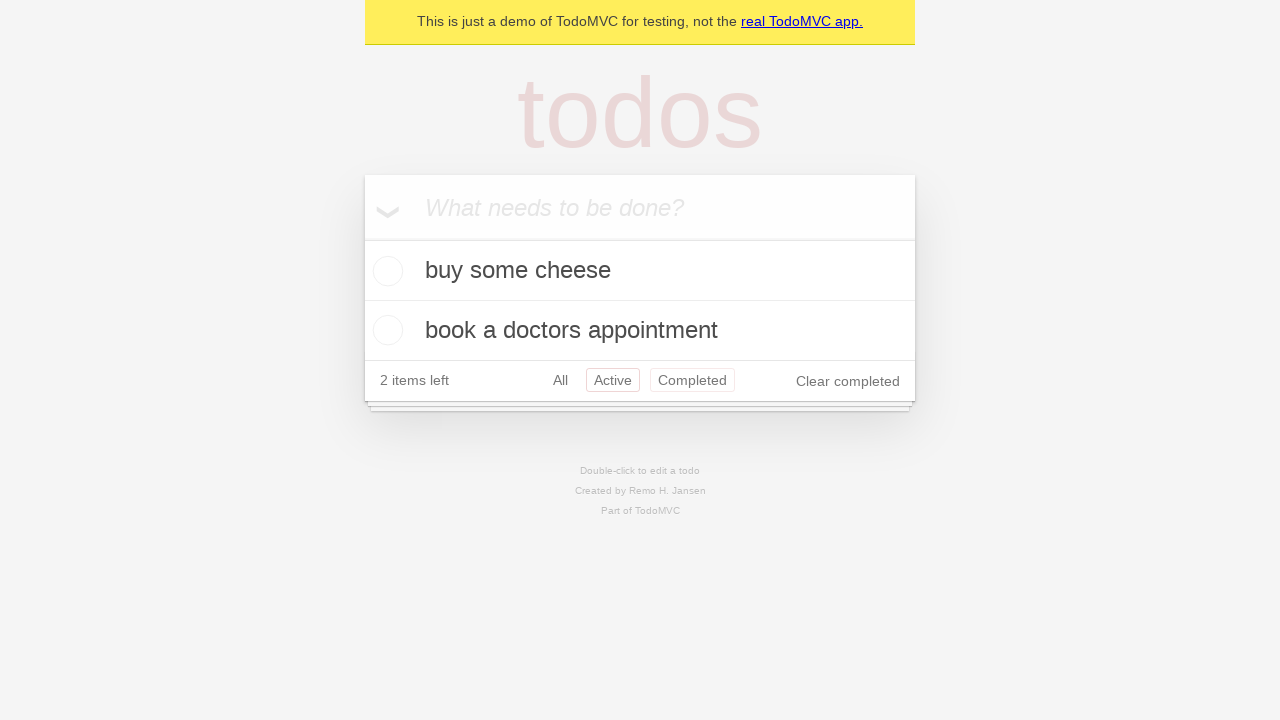

Navigated back one more step (to 'All' filter)
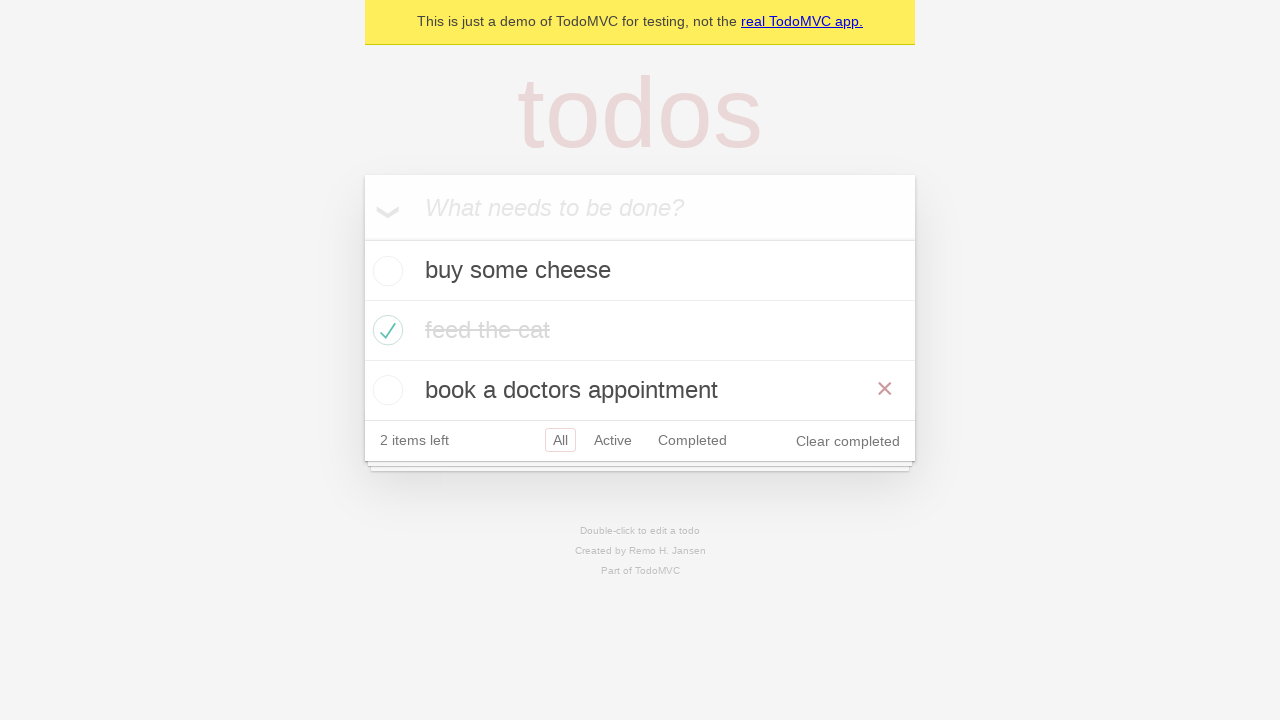

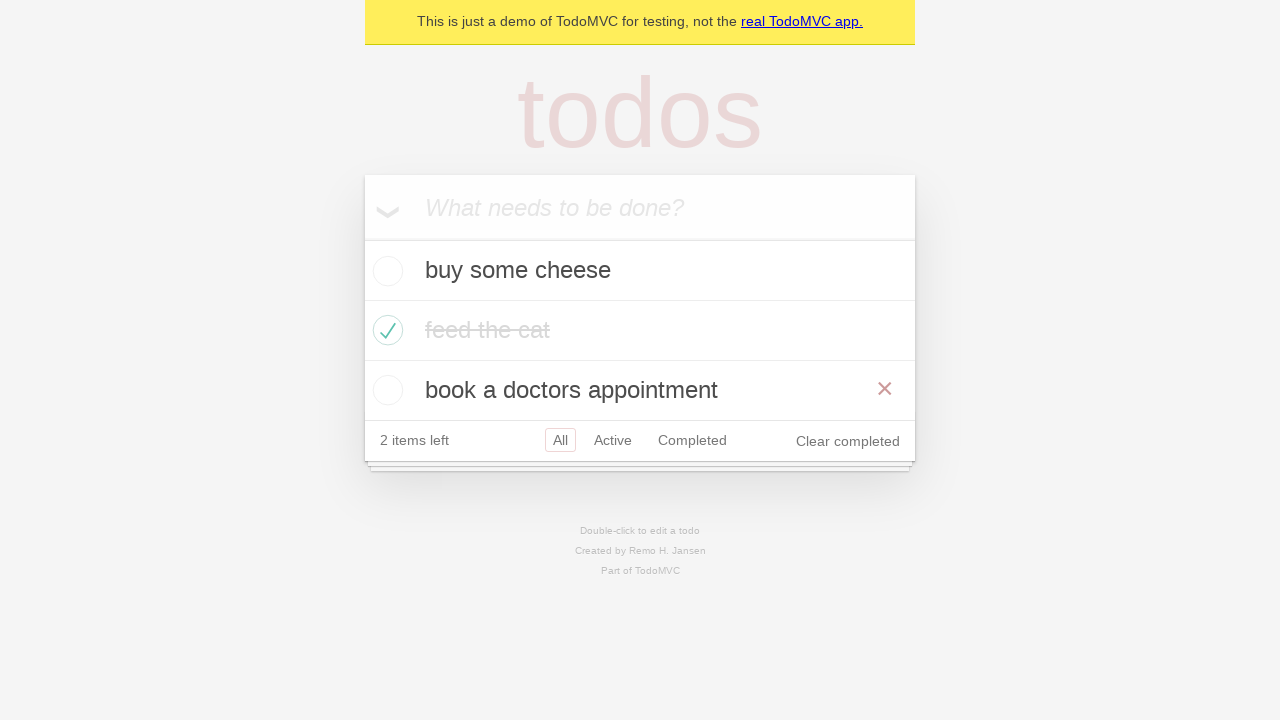